Navigates to an error page and verifies that image elements are present, then navigates to individual image sources to verify they load correctly

Starting URL: https://seleniumbase.io/error_page/

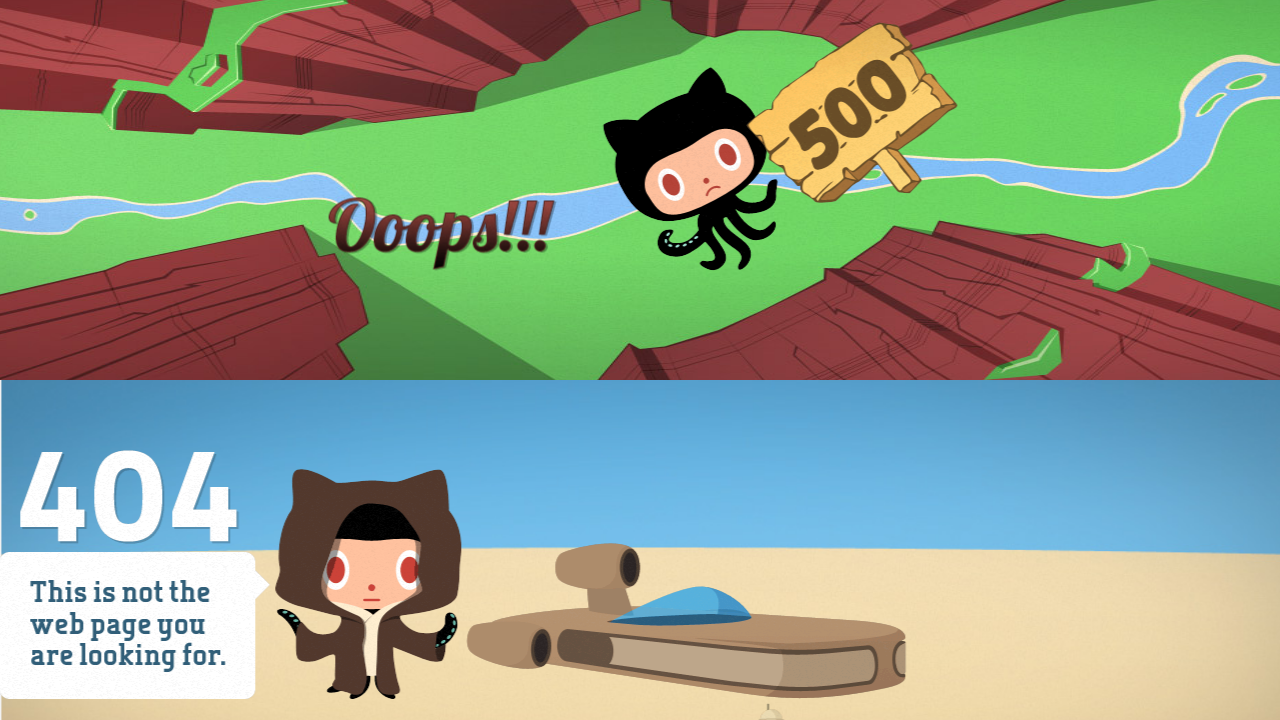

Navigated to error page
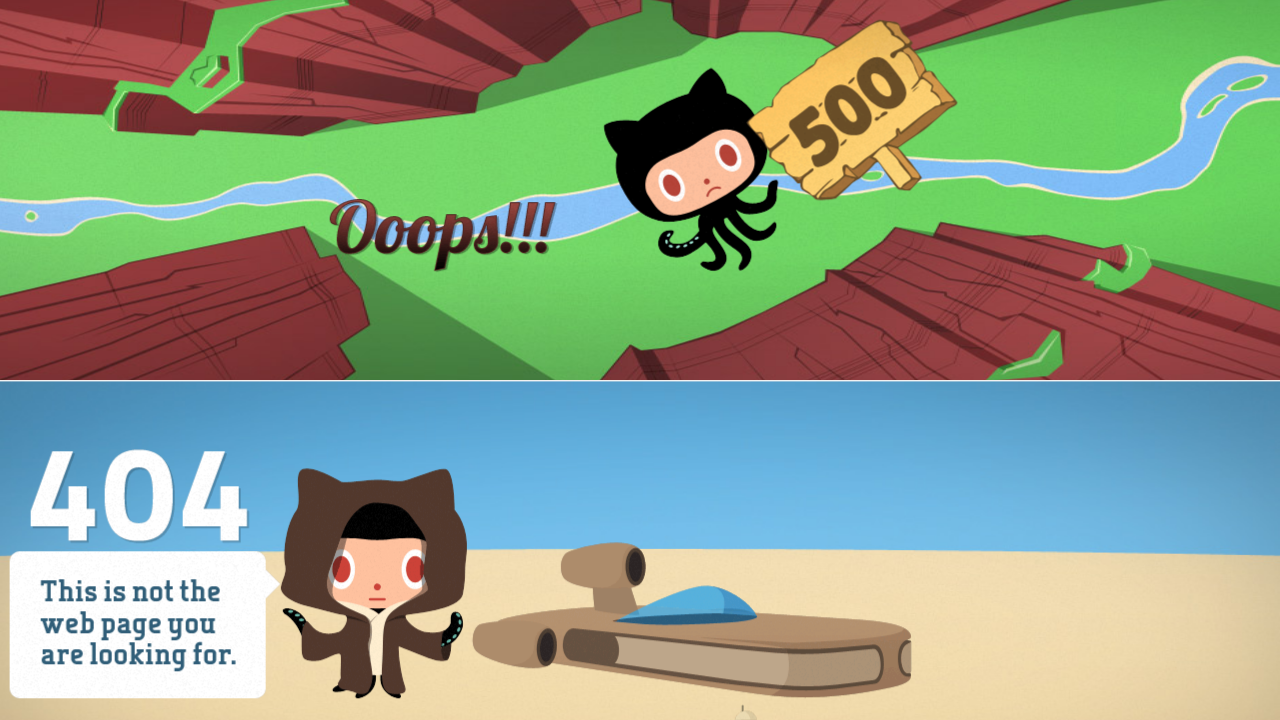

Waited for image elements with src attributes to load
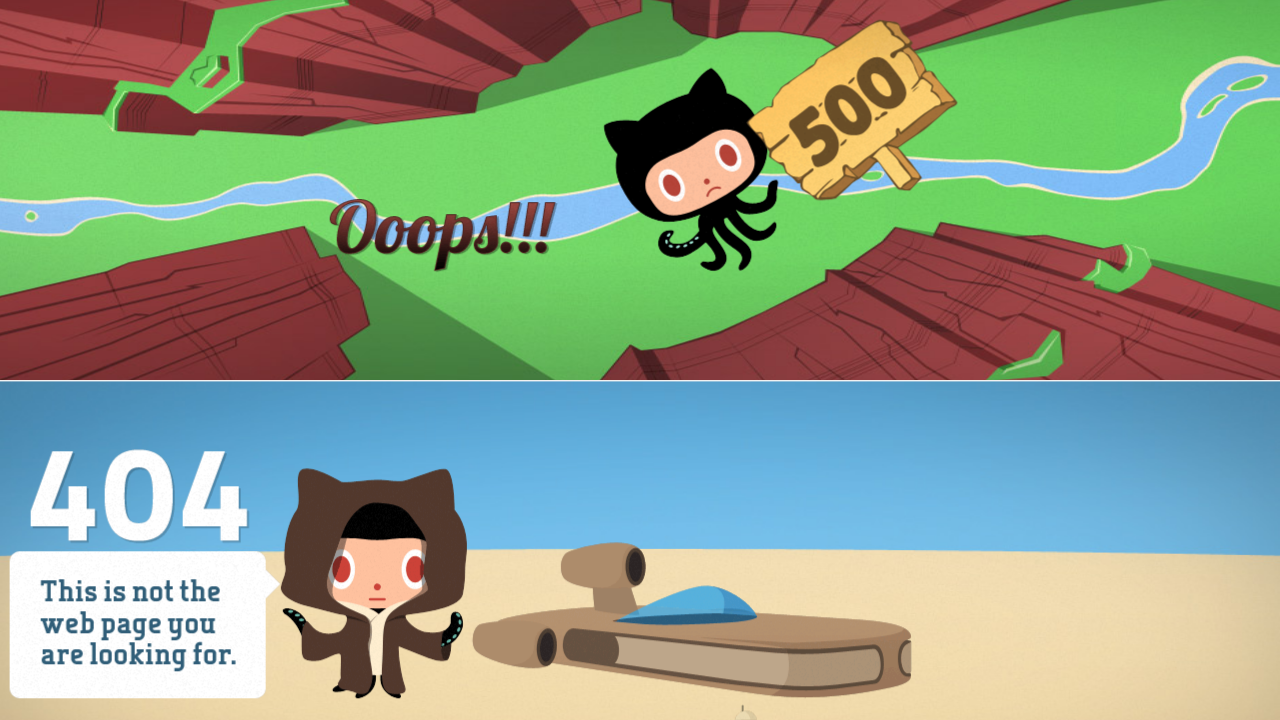

Retrieved all image elements with src attributes
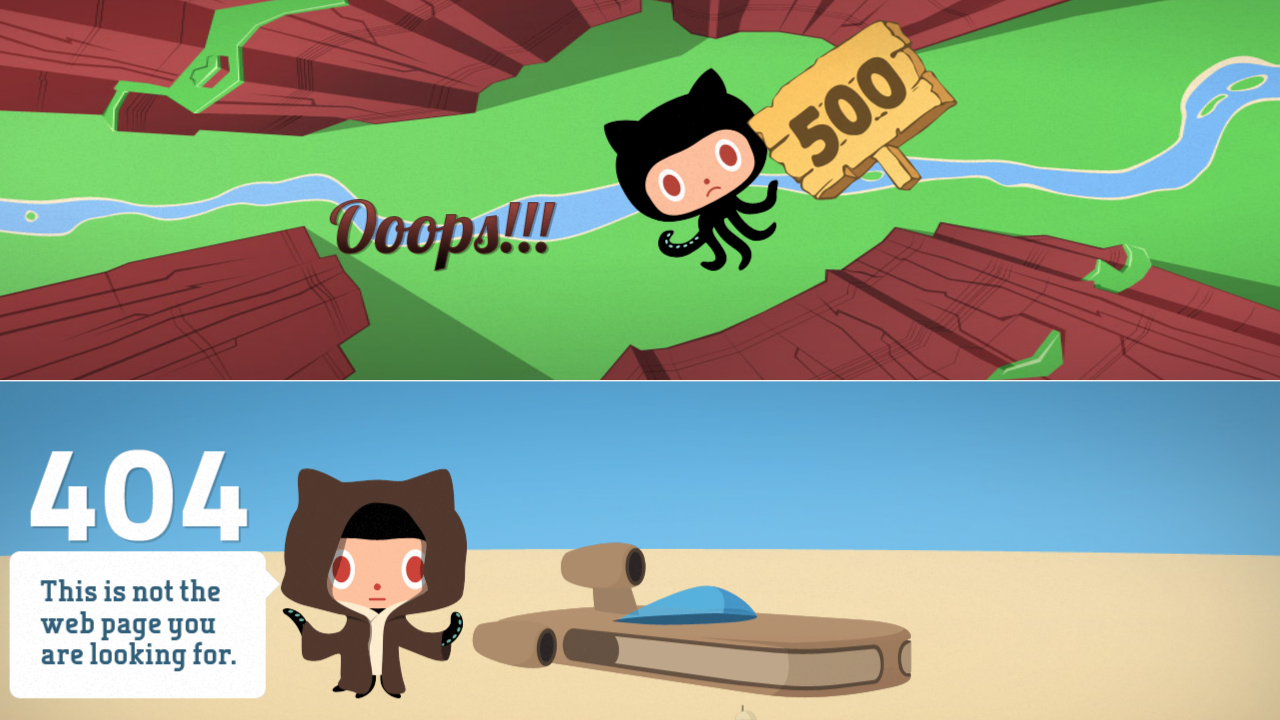

Collected 11 unique image source URLs
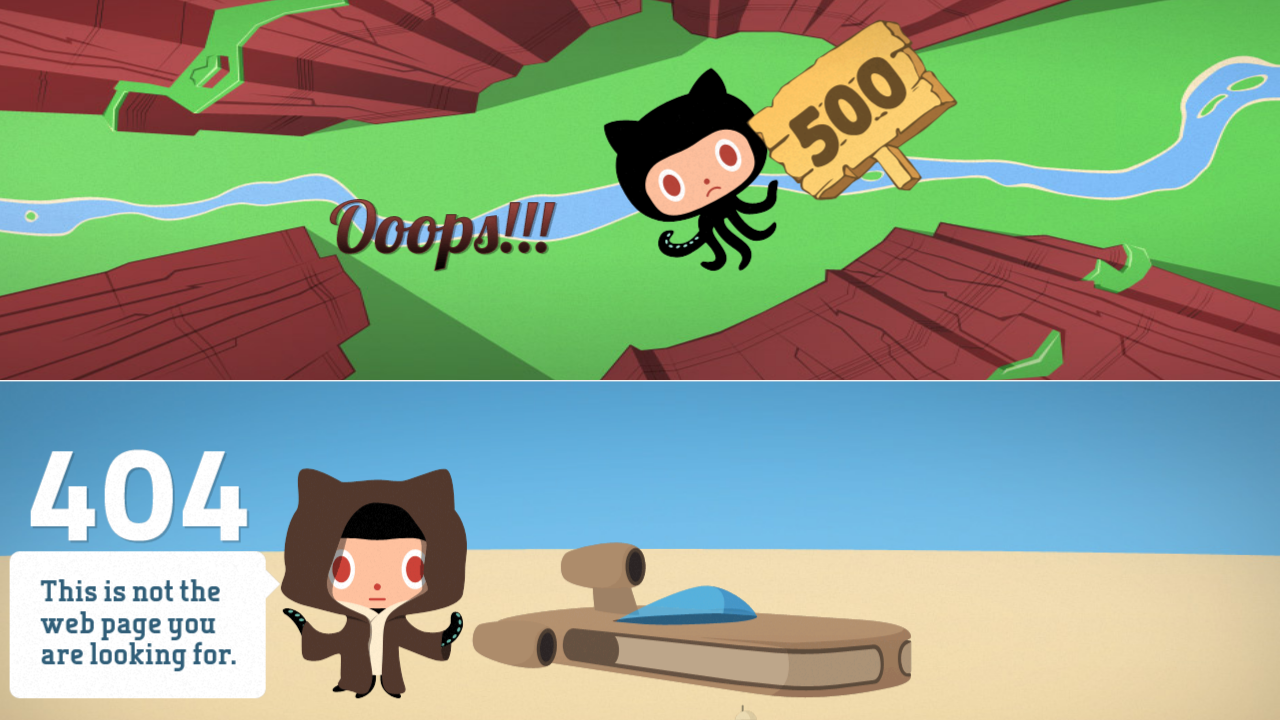

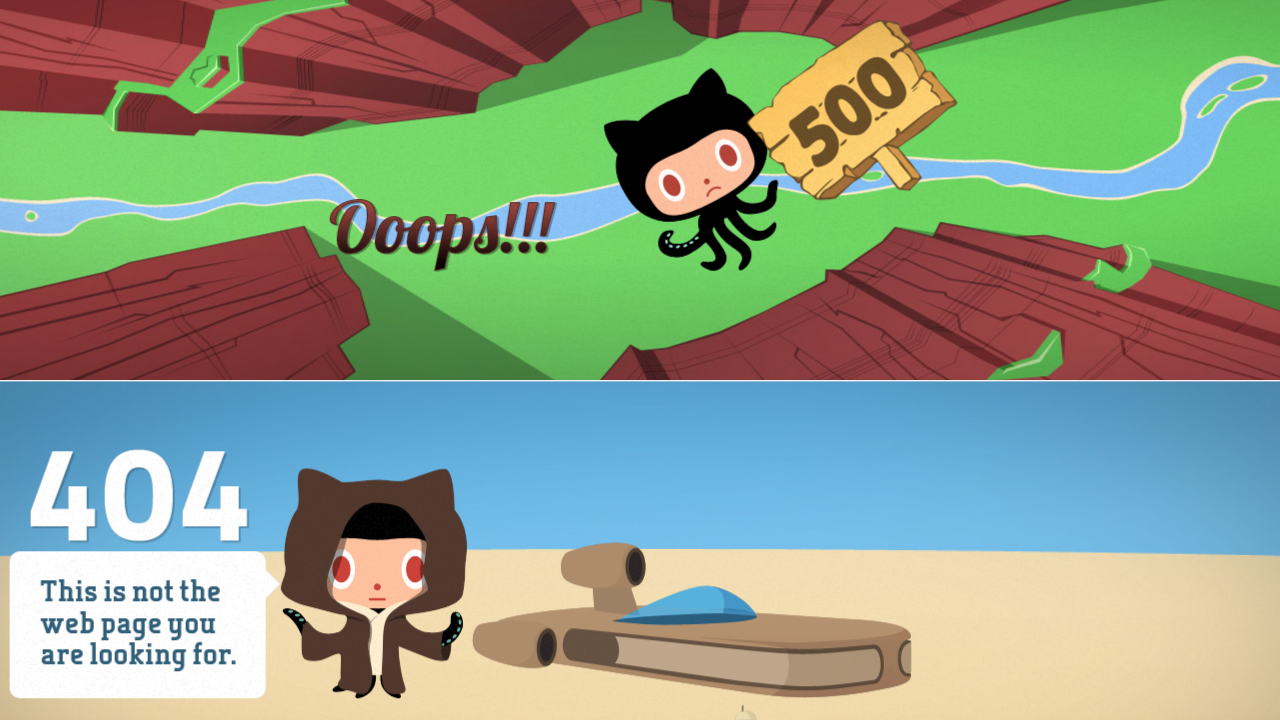